Tests keyboard input by typing text with spaces and backspace in a textbox

Starting URL: http://sahitest.com/demo/label.htm

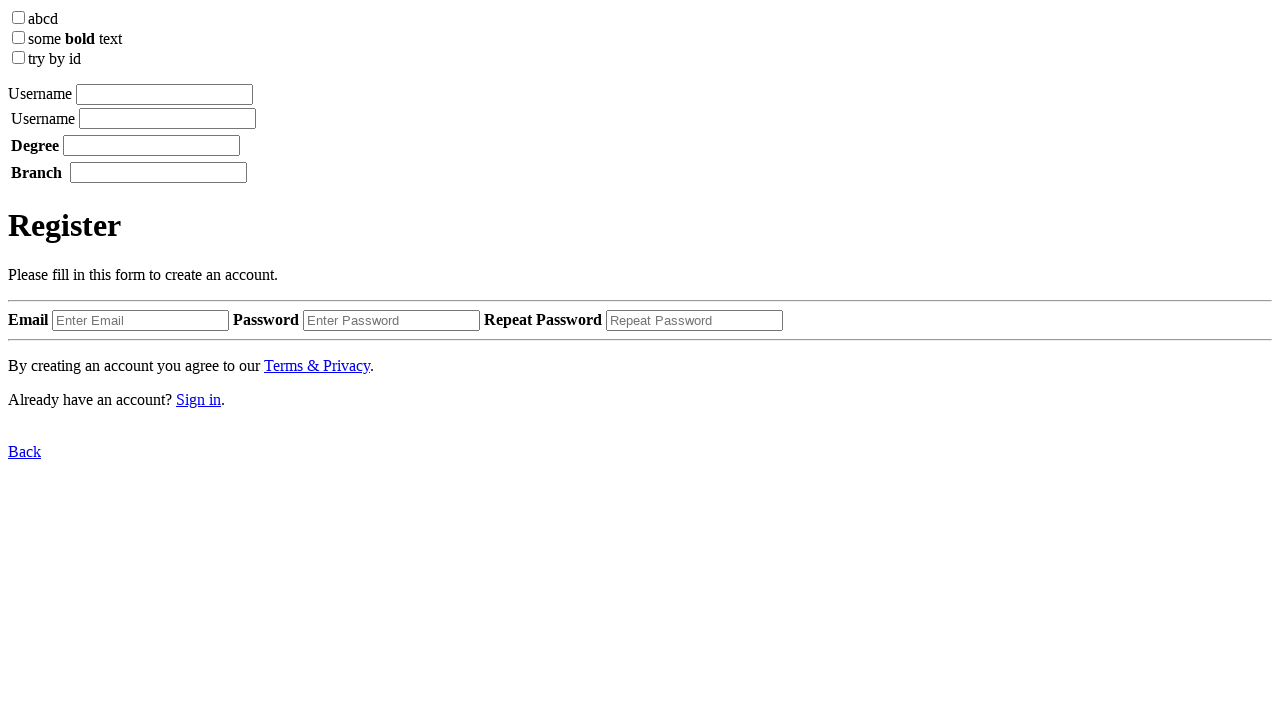

Clicked on textbox input field at (164, 94) on xpath=//input[@type="textbox"]
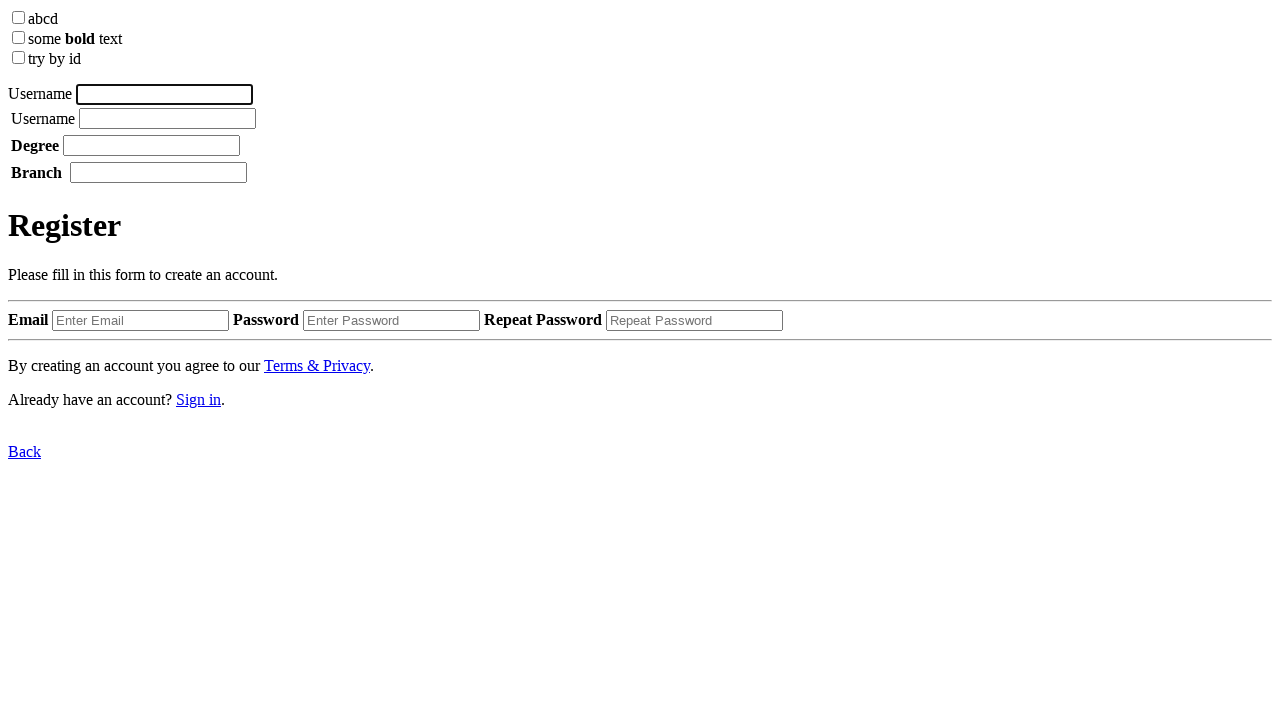

Typed 'username' into textbox on //input[@type="textbox"]
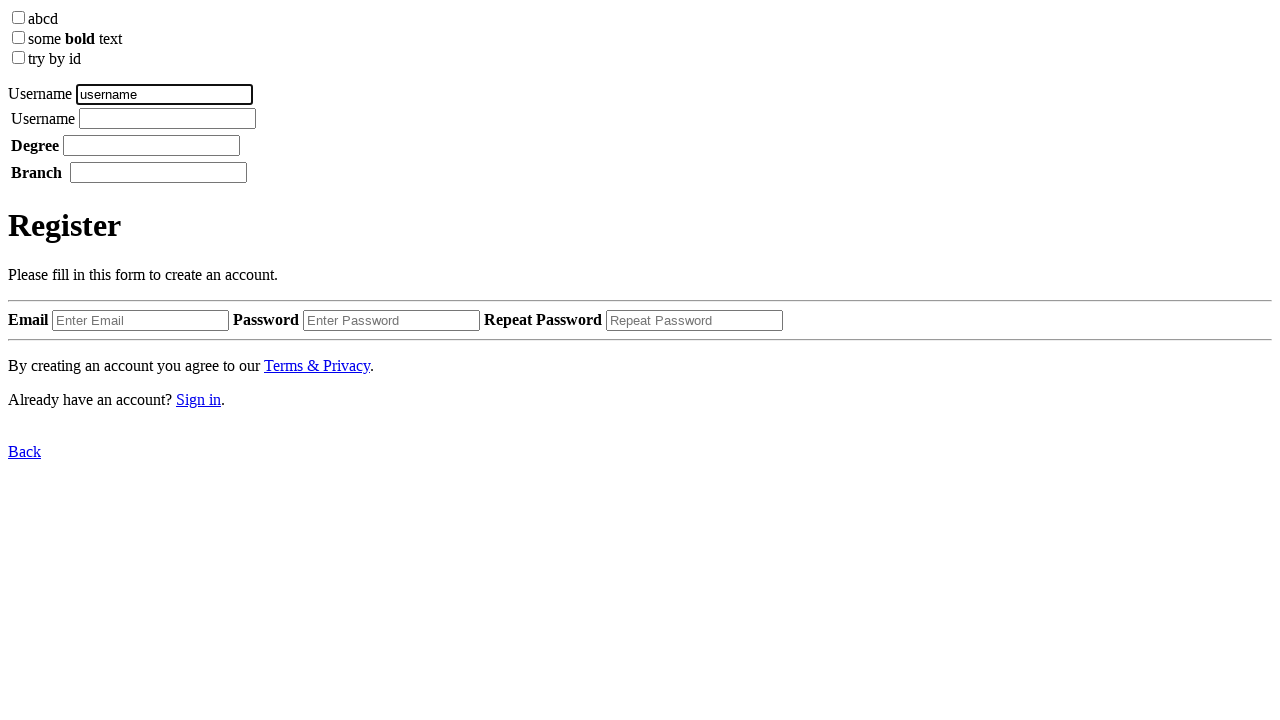

Pressed Space key
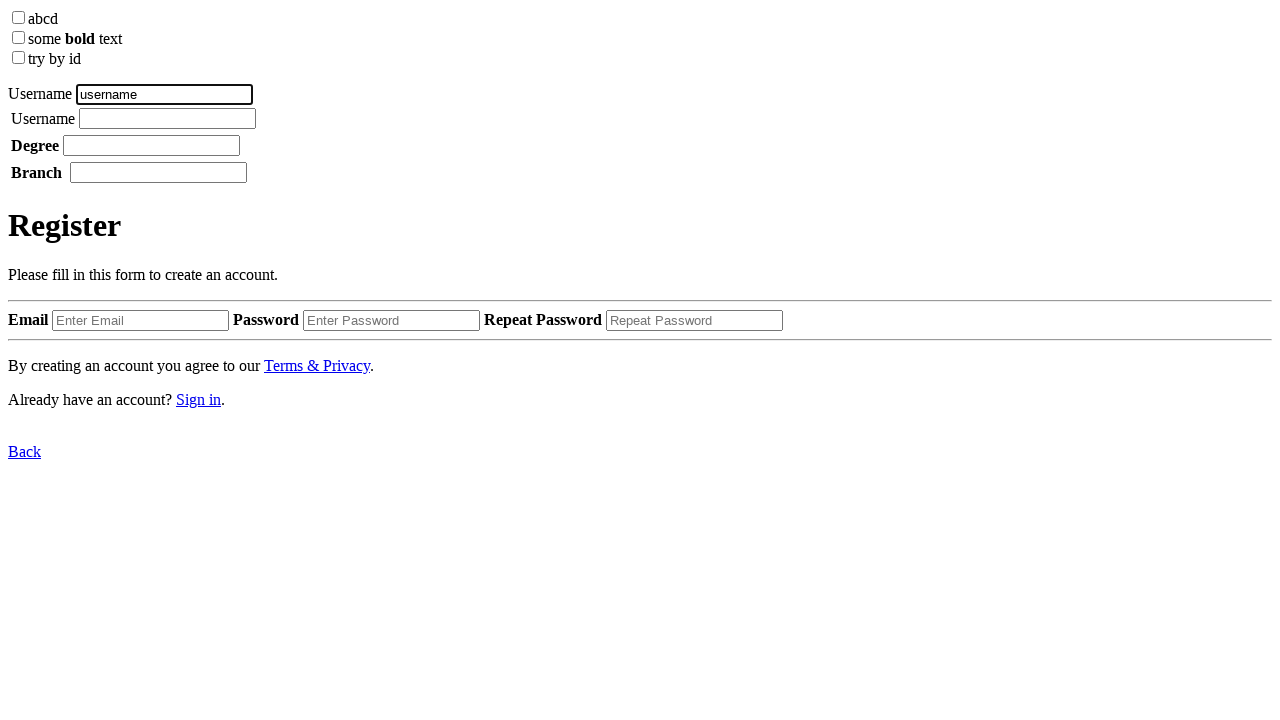

Typed 'tom' into textbox on //input[@type="textbox"]
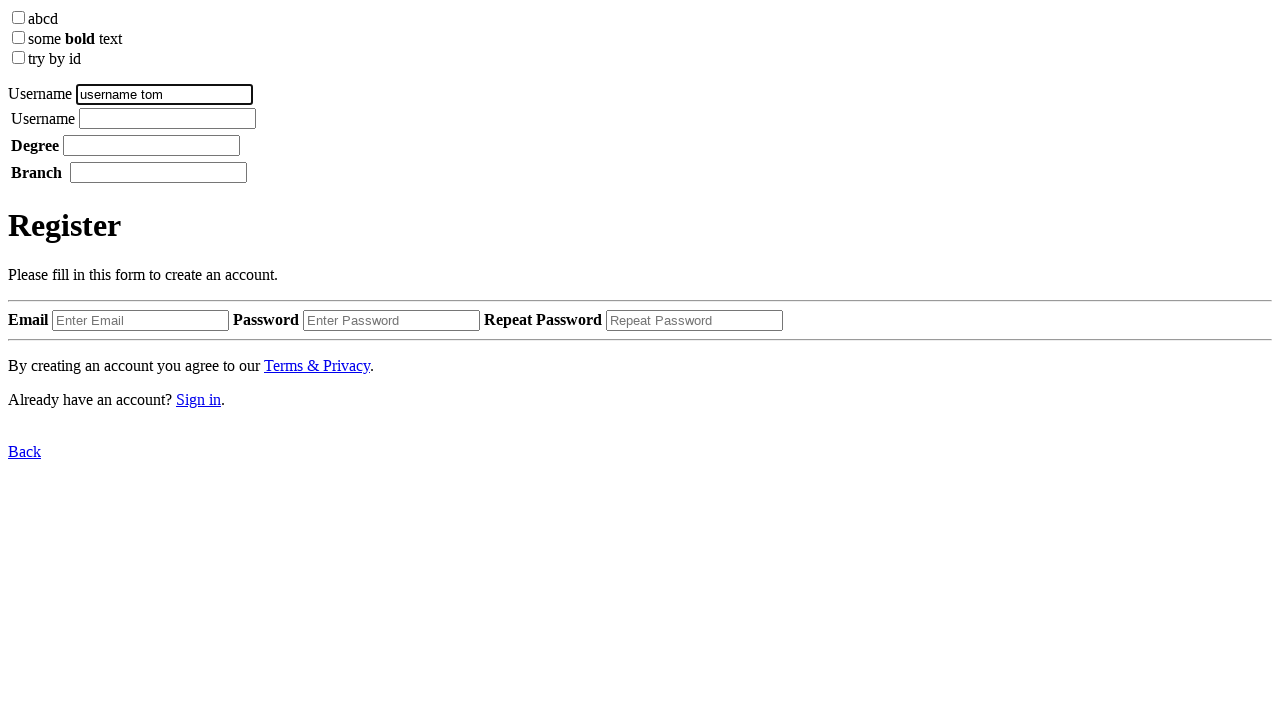

Pressed Backspace key to delete last character
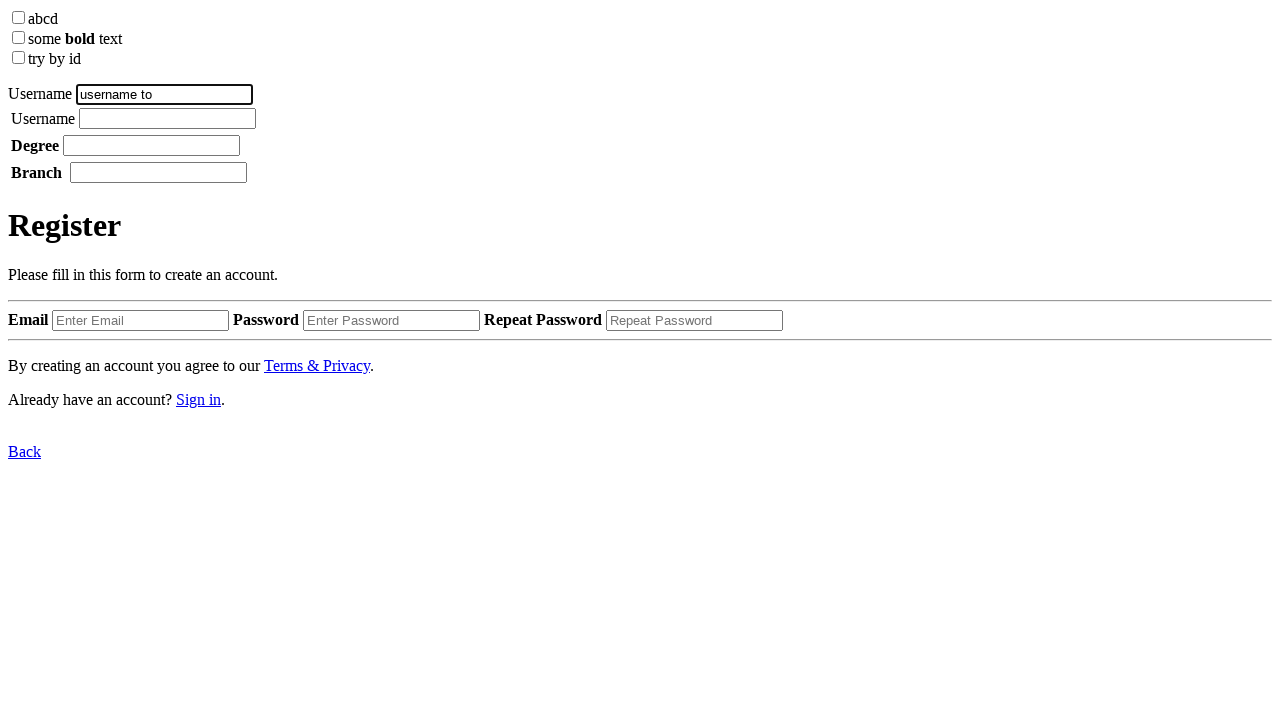

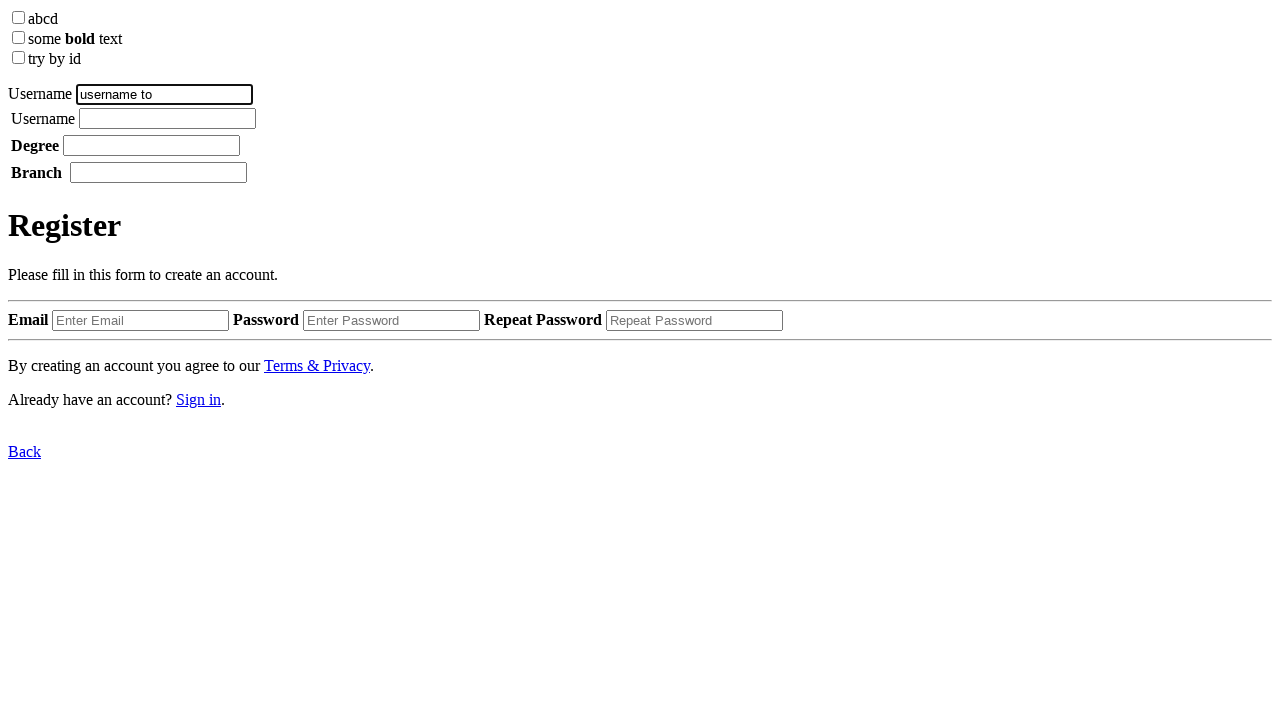